Simple test that navigates to a login practice page without performing any actions

Starting URL: https://rahulshettyacademy.com/loginpagePractise/

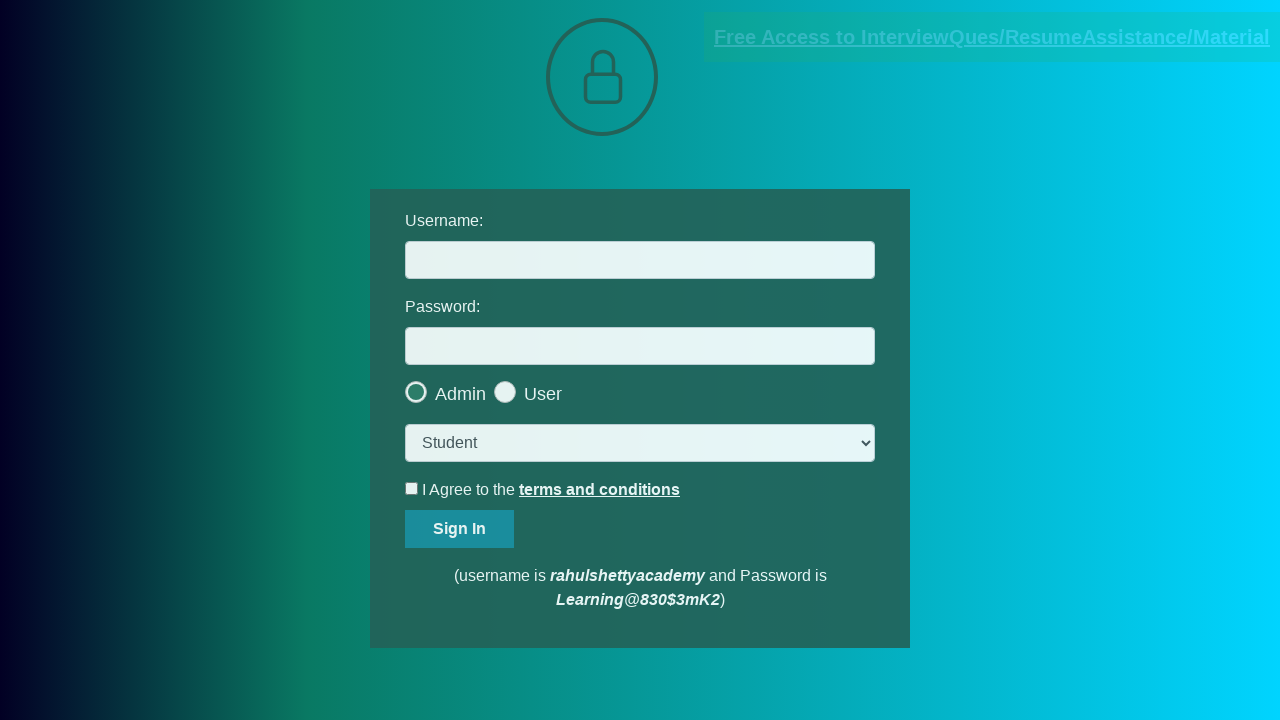

Login practice page loaded successfully (DOM content rendered)
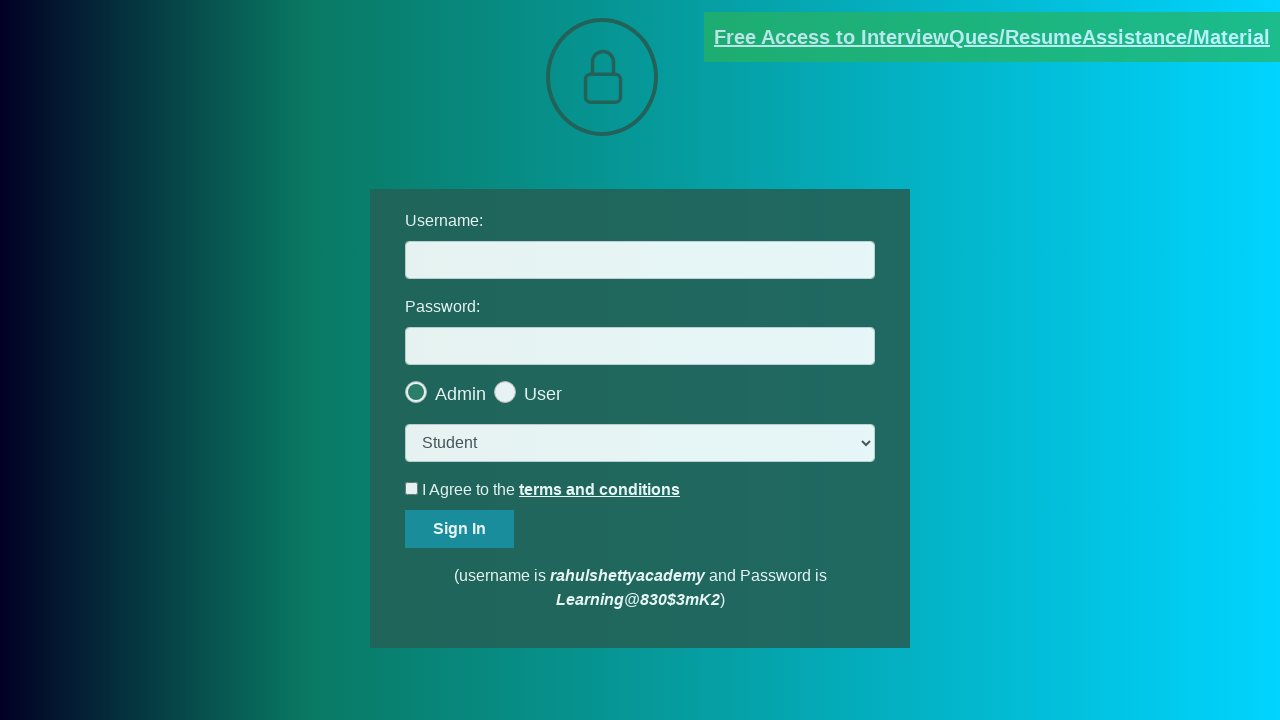

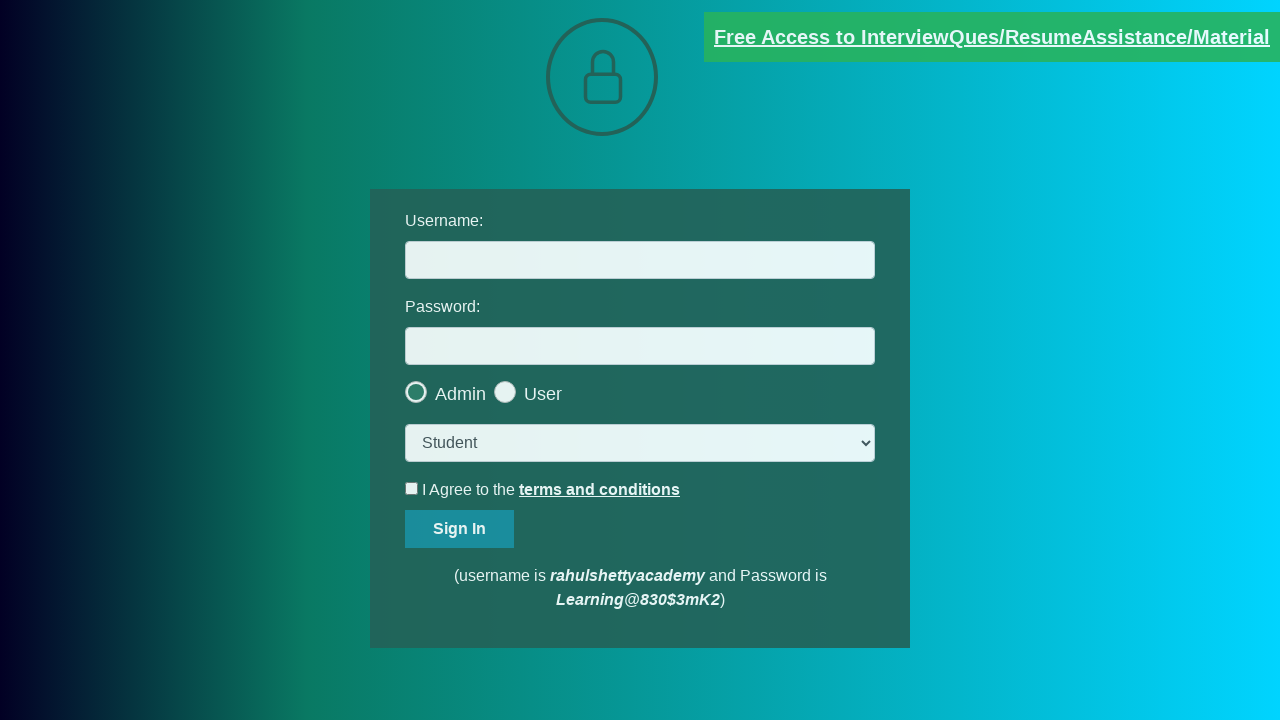